Tests a practice form by filling in email, password, name fields, selecting a gender from dropdown, submitting the form, and verifying success message appears

Starting URL: https://rahulshettyacademy.com/angularpractice/

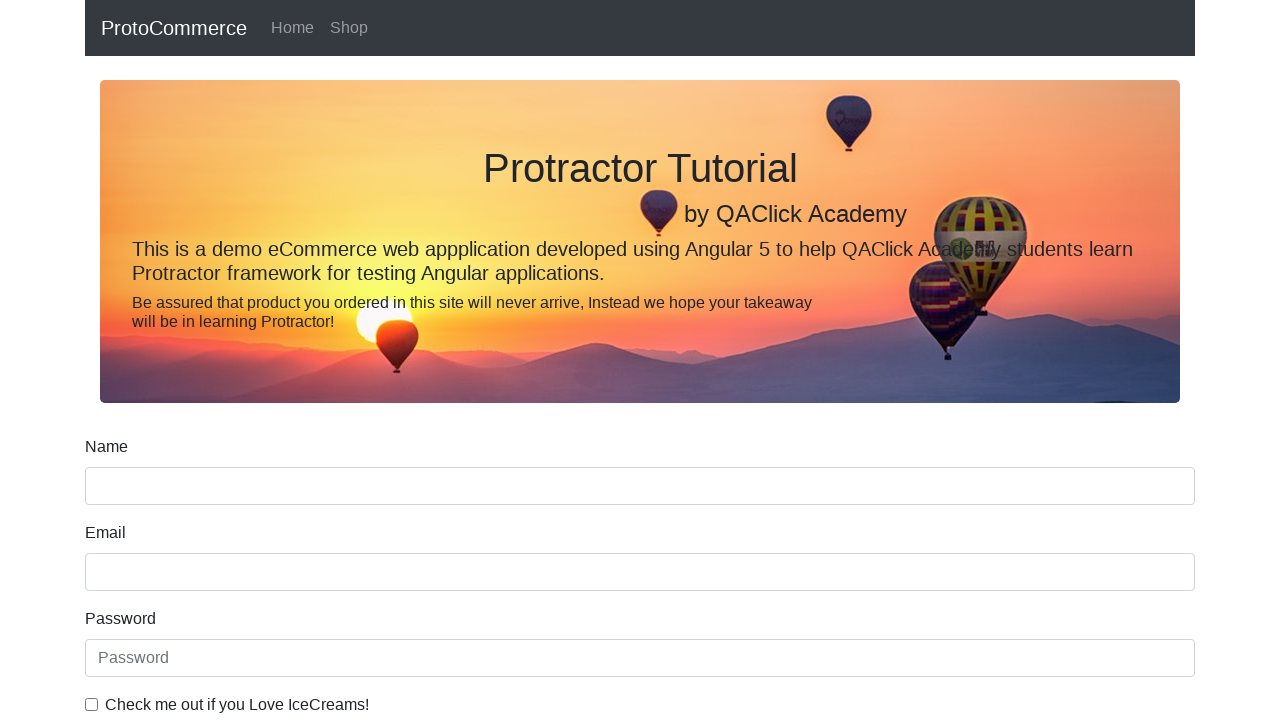

Filled email field with 'hello@gmail.com' on input[name='email']
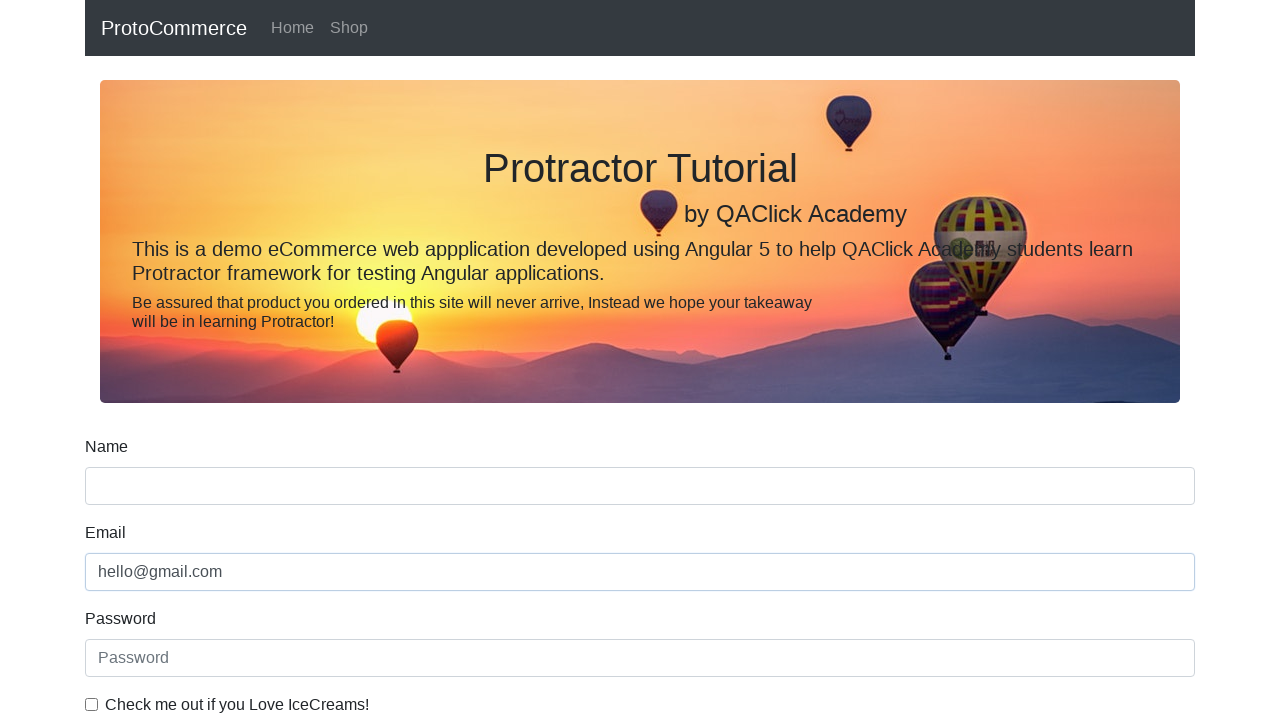

Filled password field with '123456' on #exampleInputPassword1
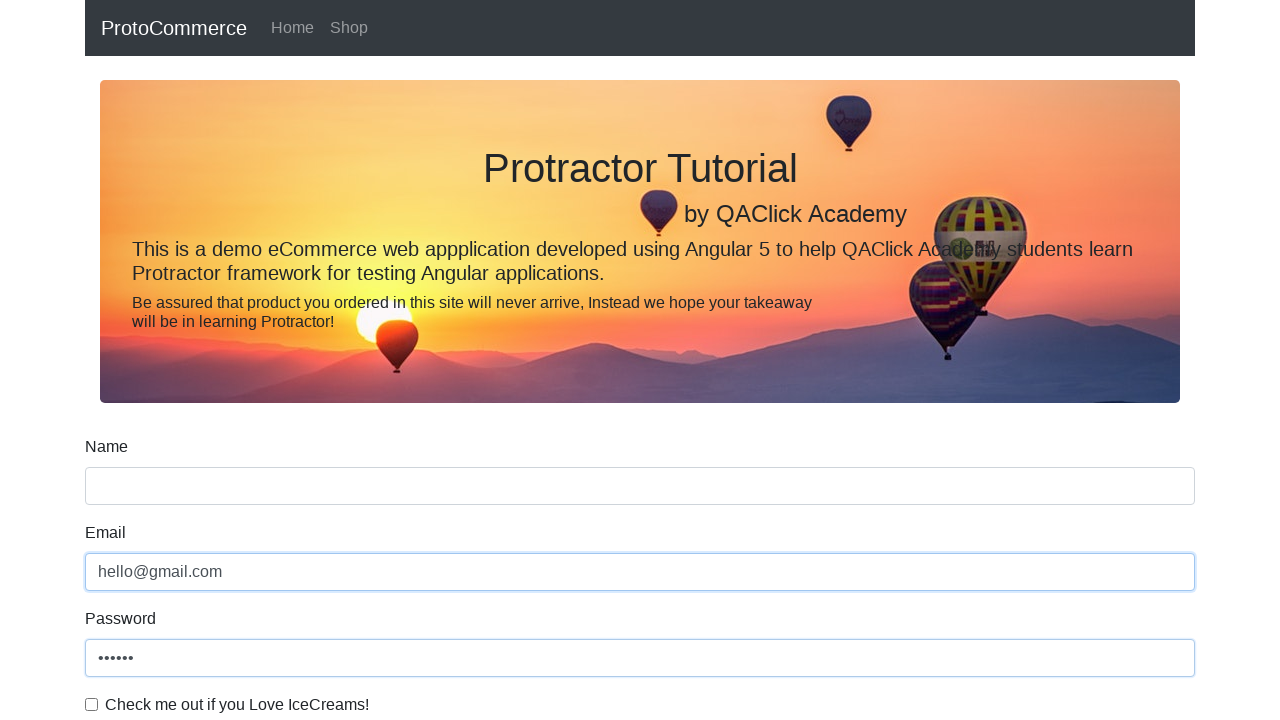

Clicked the checkbox at (92, 704) on #exampleCheck1
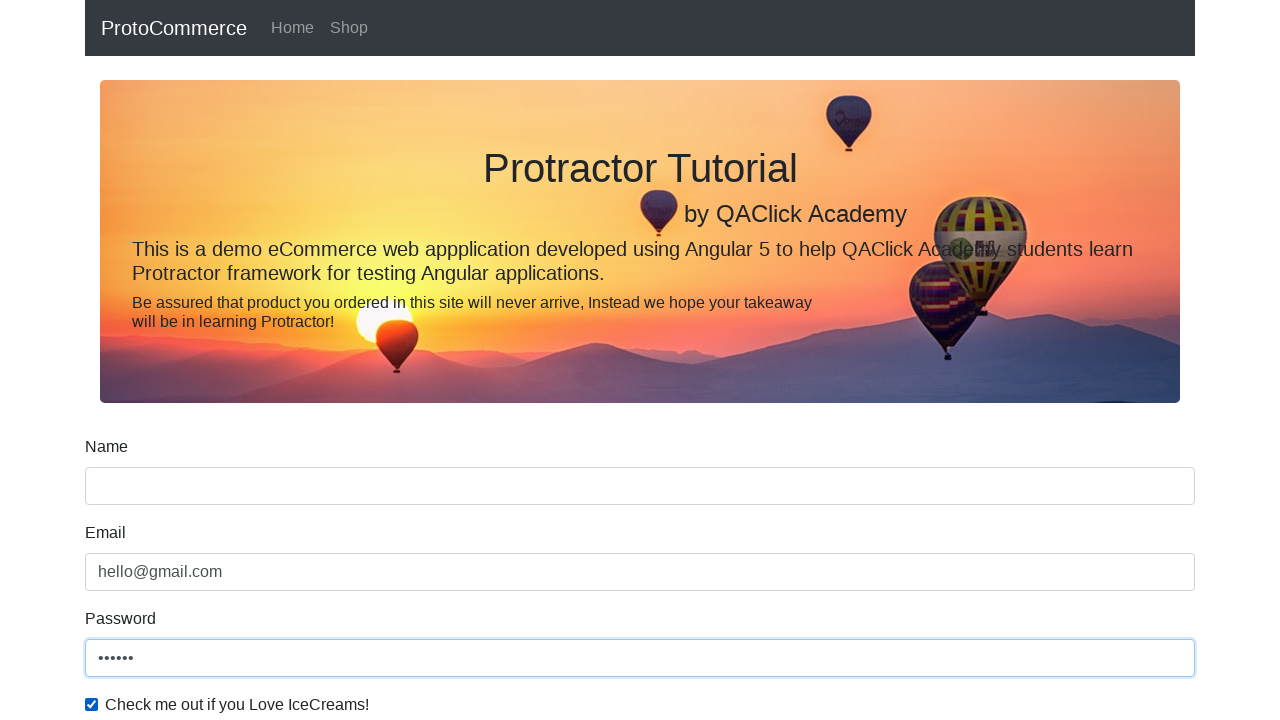

Filled name field with 'Wasim' on input[name='name']
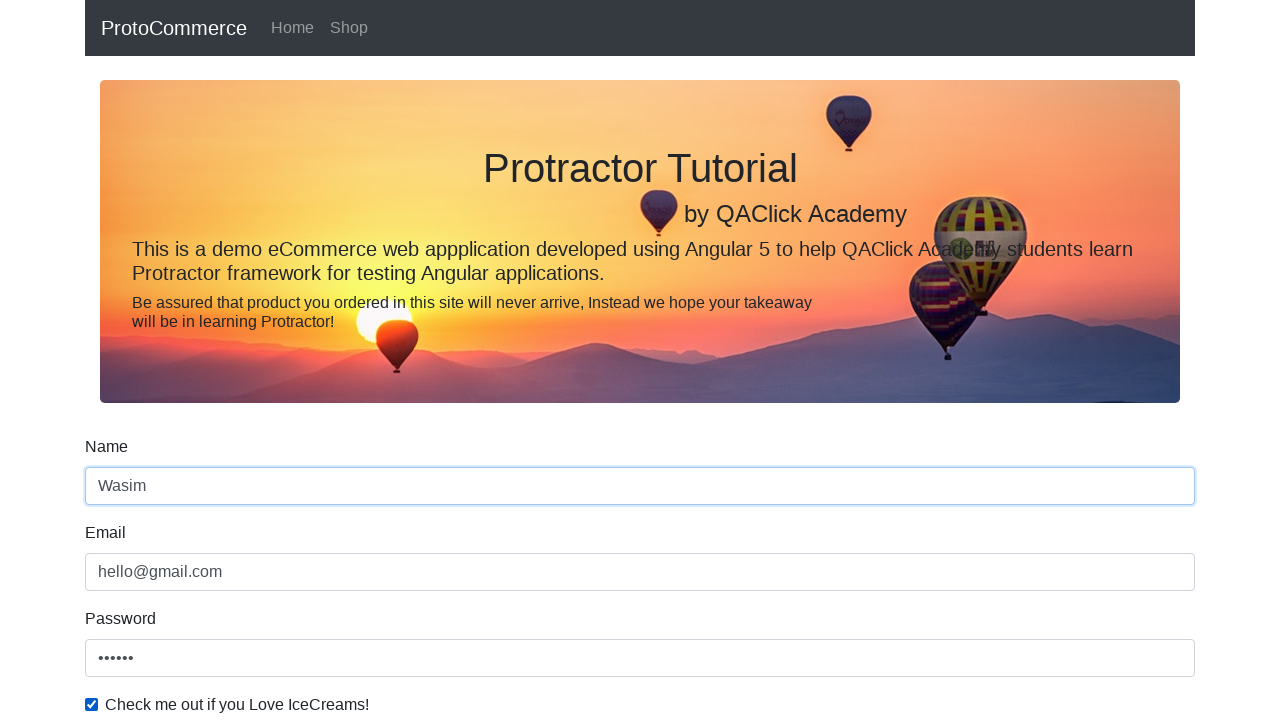

Selected 'Female' from gender dropdown on #exampleFormControlSelect1
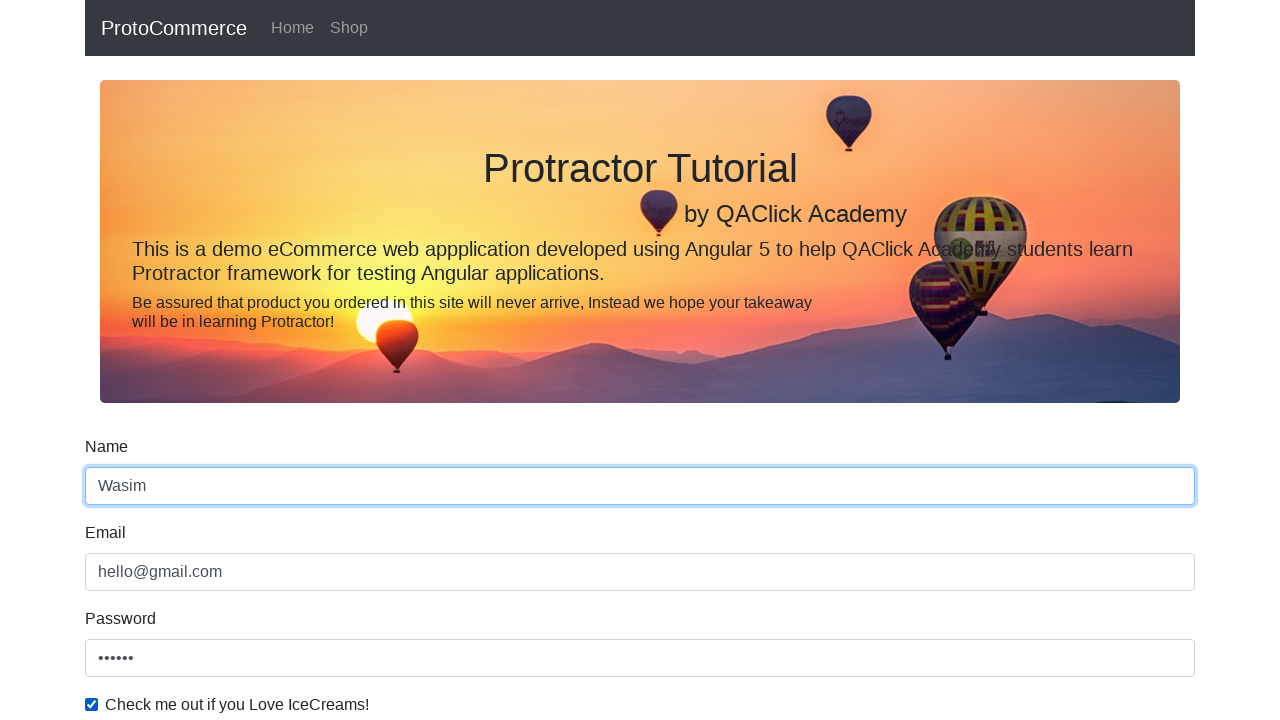

Selected 'Male' (index 0) from gender dropdown on #exampleFormControlSelect1
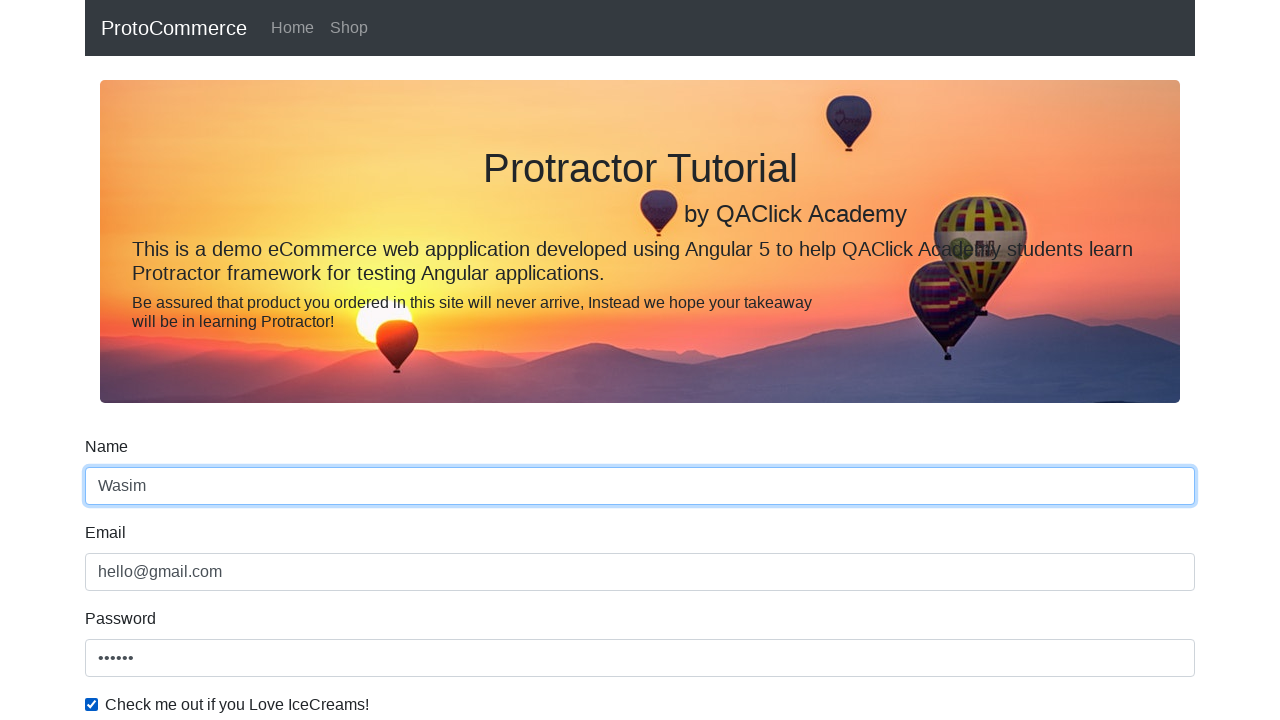

Clicked the submit button at (123, 491) on .btn-success
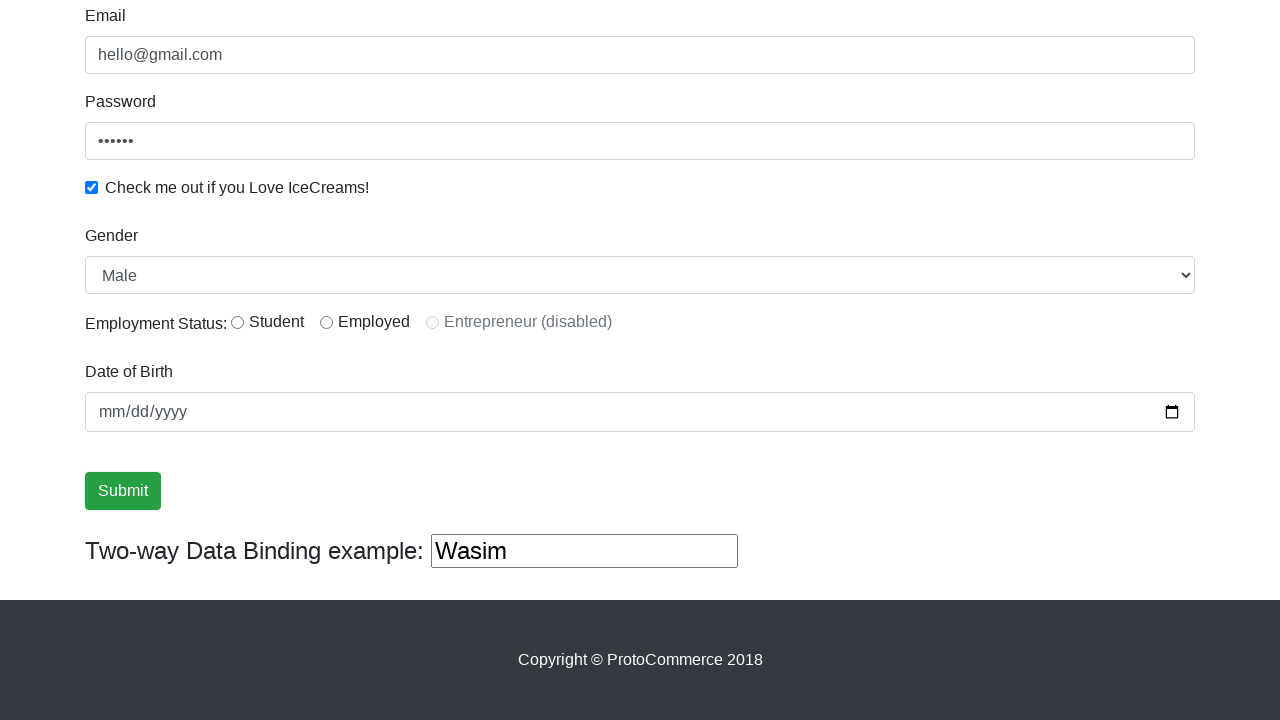

Success message appeared
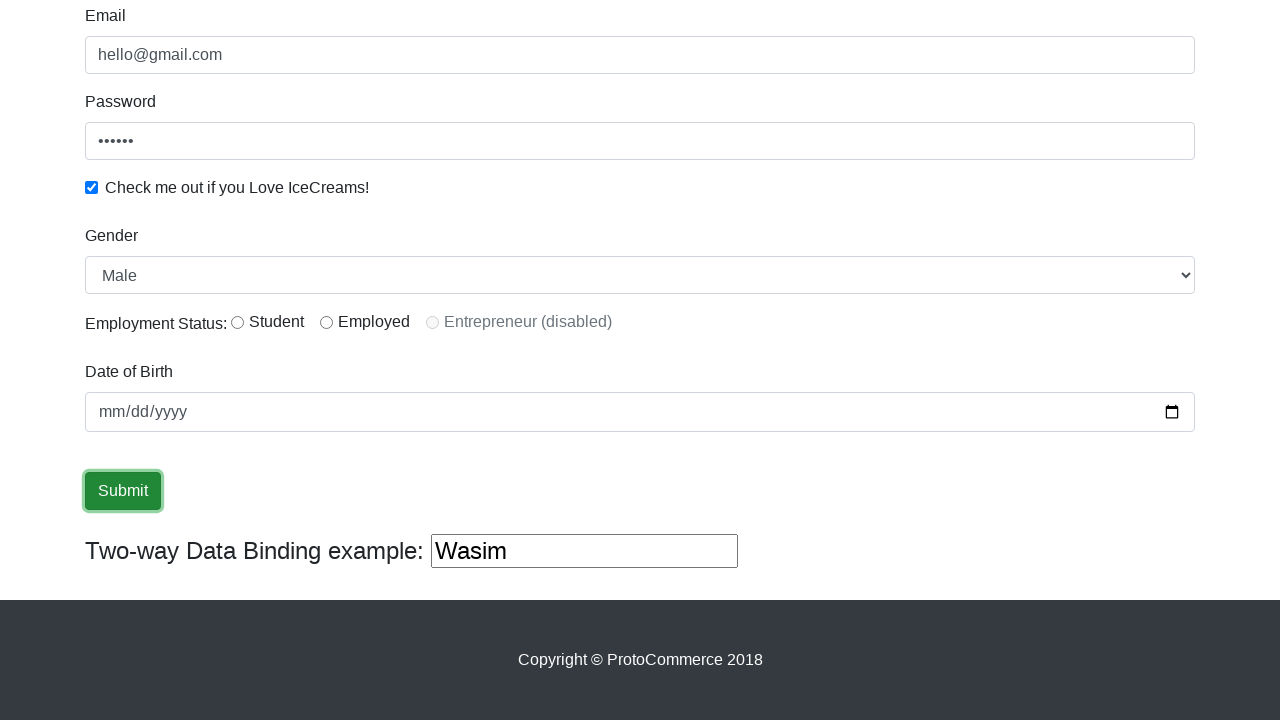

Verified 'Success!' text in success message
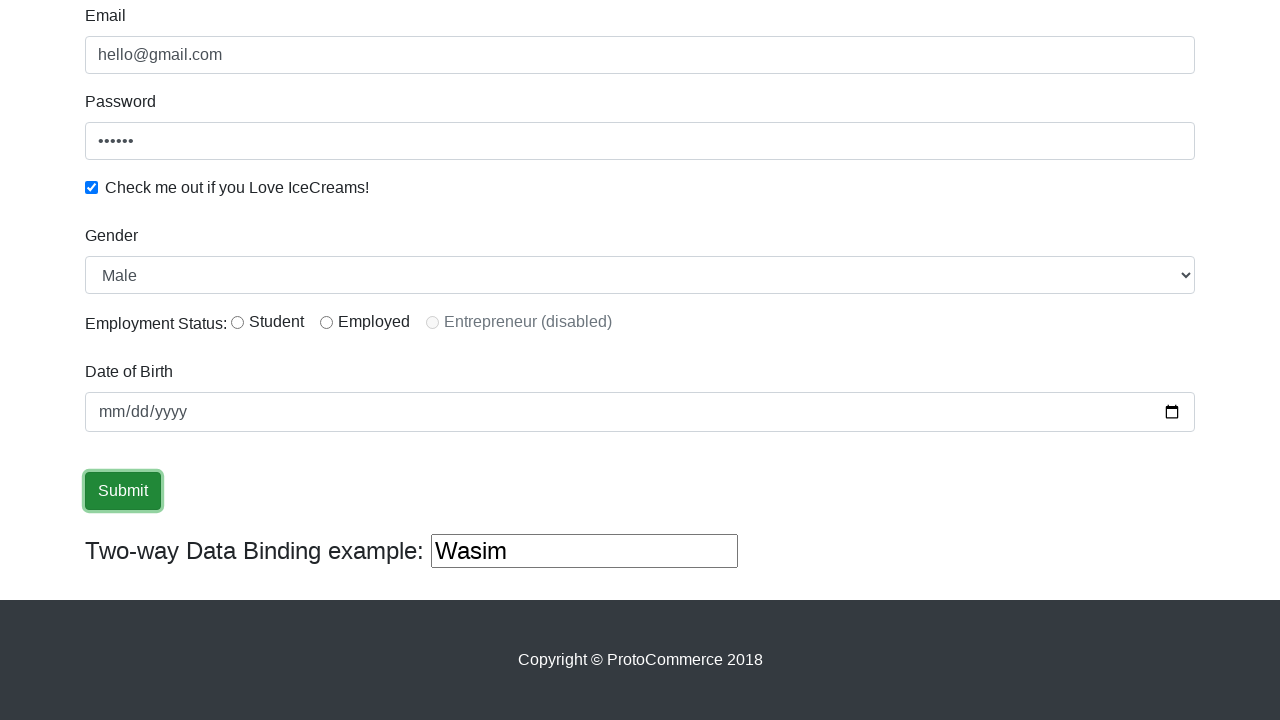

Filled third text input field with 'Wasim Shaikh' on (//input[@type='text'])[3]
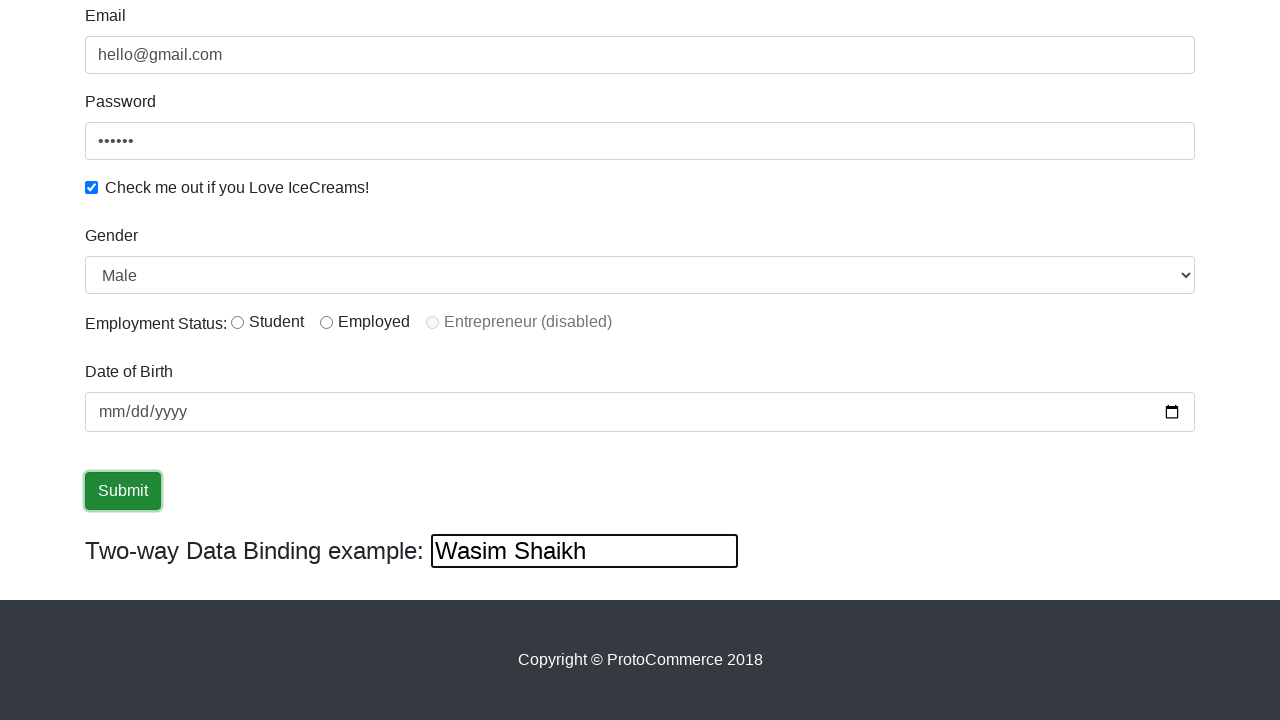

Cleared the third text input field on (//input[@type='text'])[3]
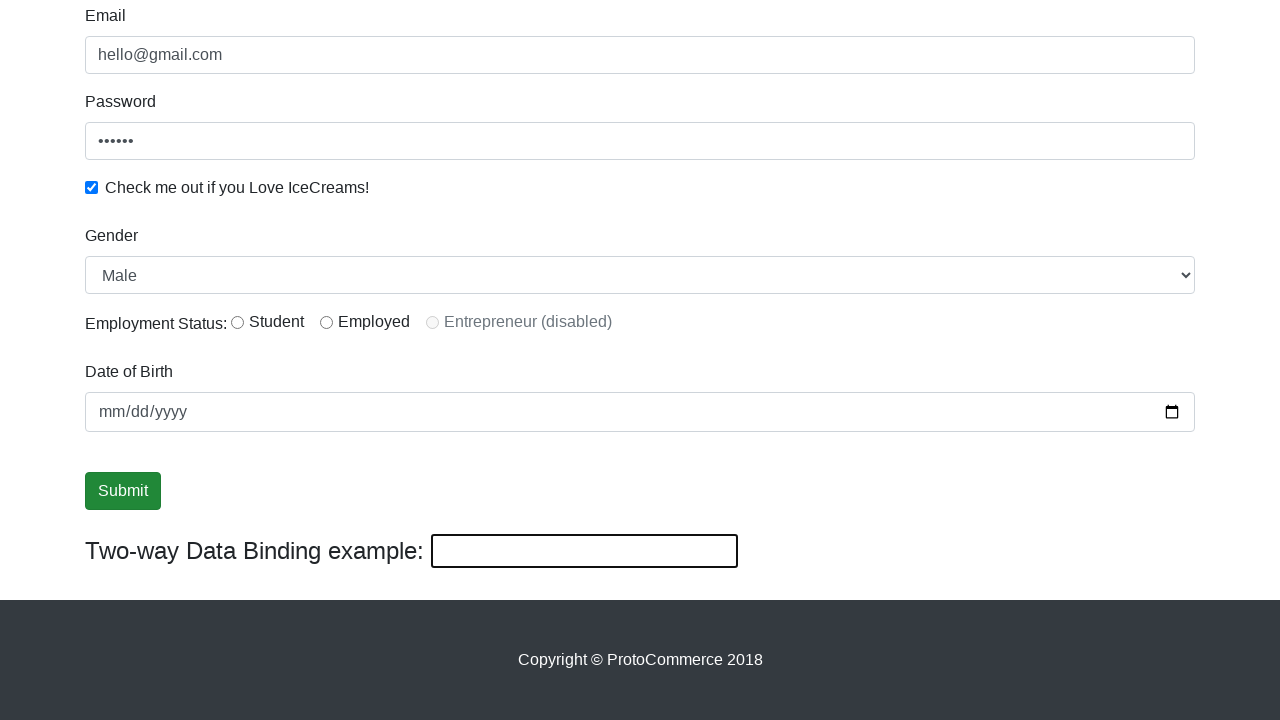

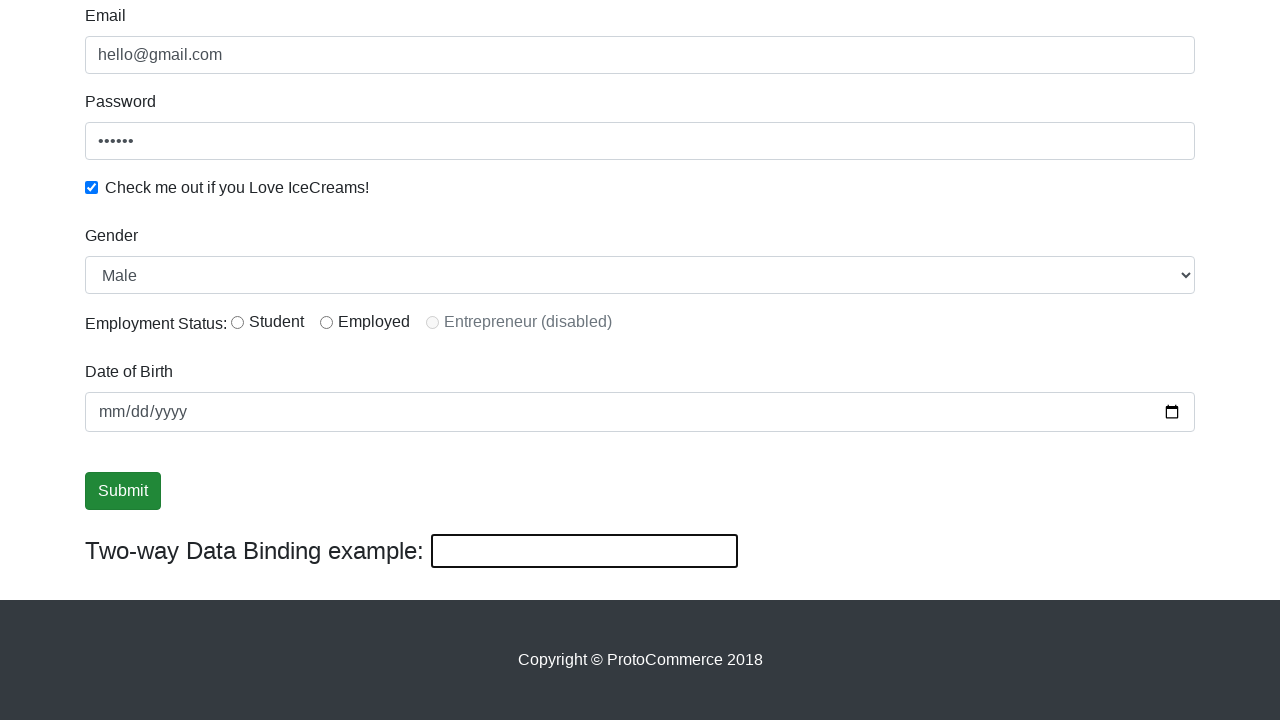